Tests registration form by filling first name, last name, and email fields, then submitting and verifying success message

Starting URL: http://suninjuly.github.io/registration1.html

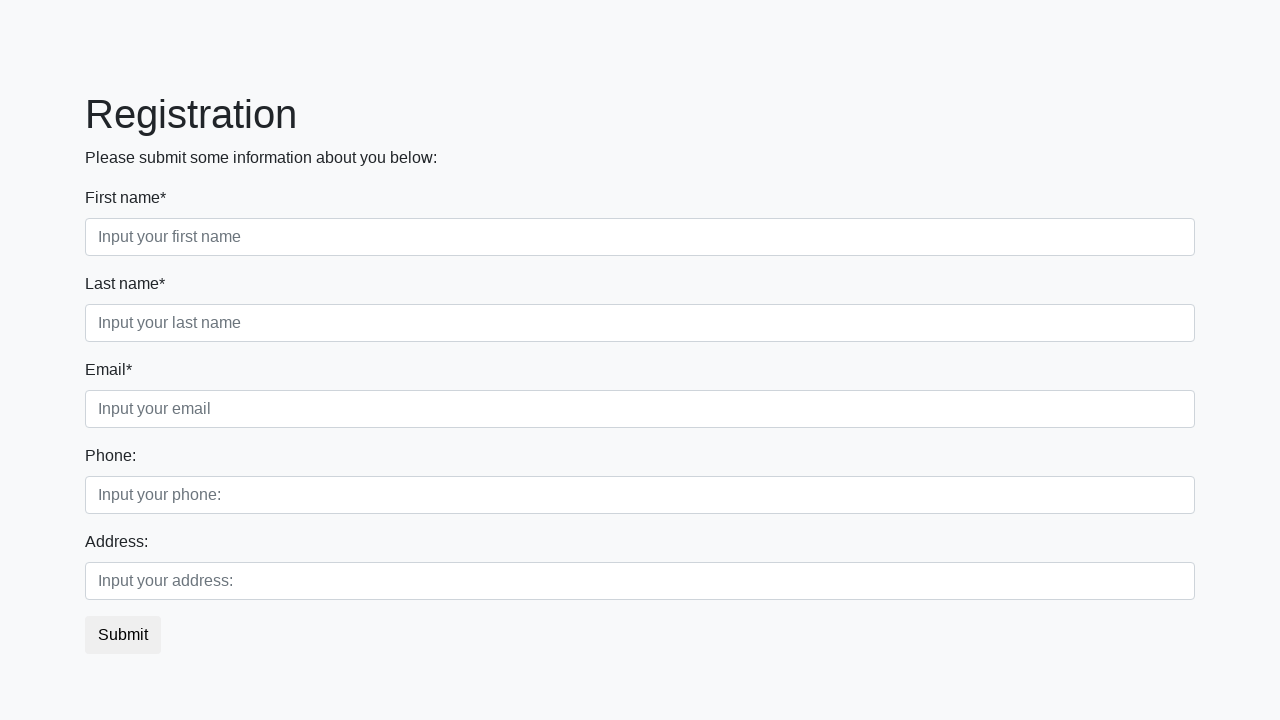

Filled first name field with 'Ivan' on .first_block .first
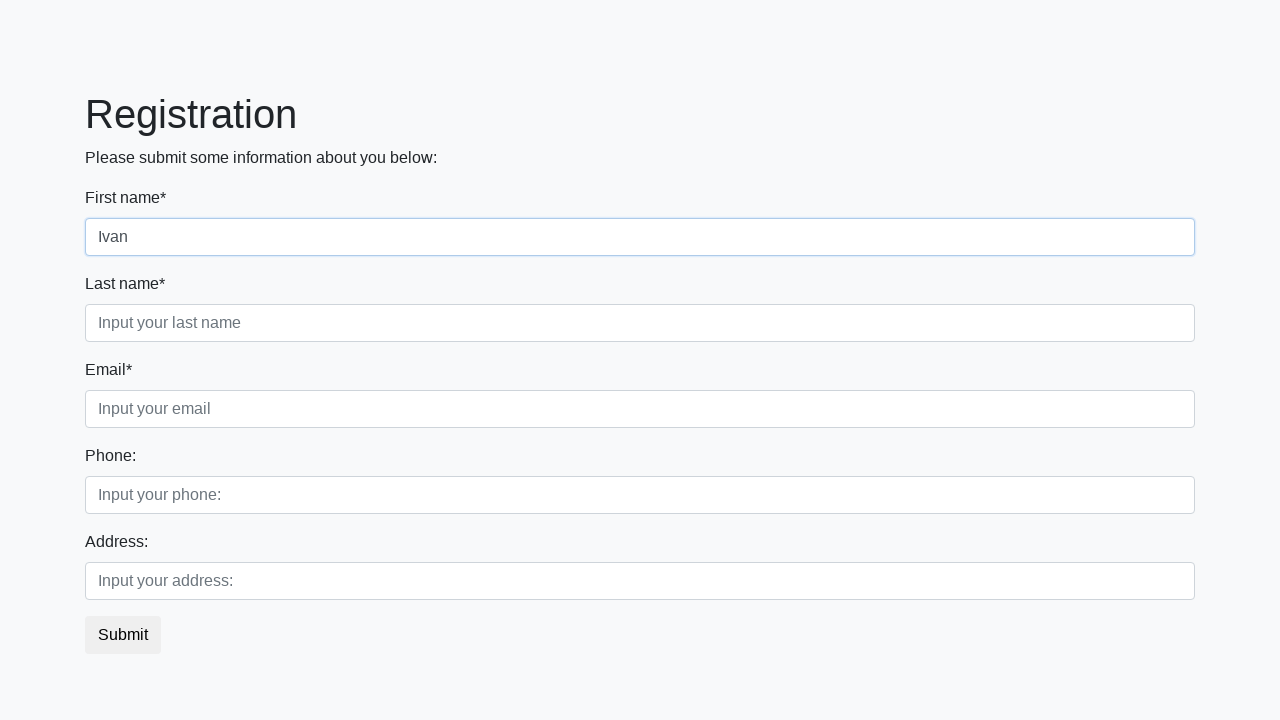

Filled last name field with 'Petrov' on .first_block .second
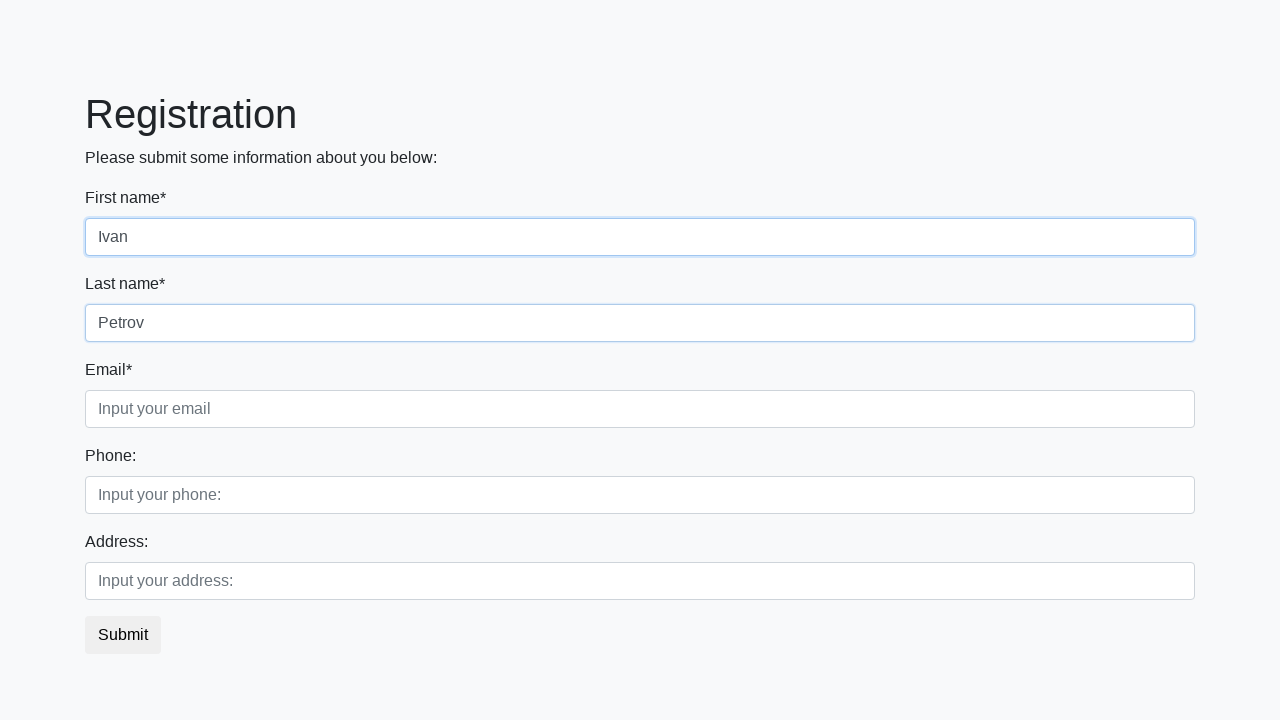

Filled email field with 'ivan.petrov@example.com' on .first_block .third
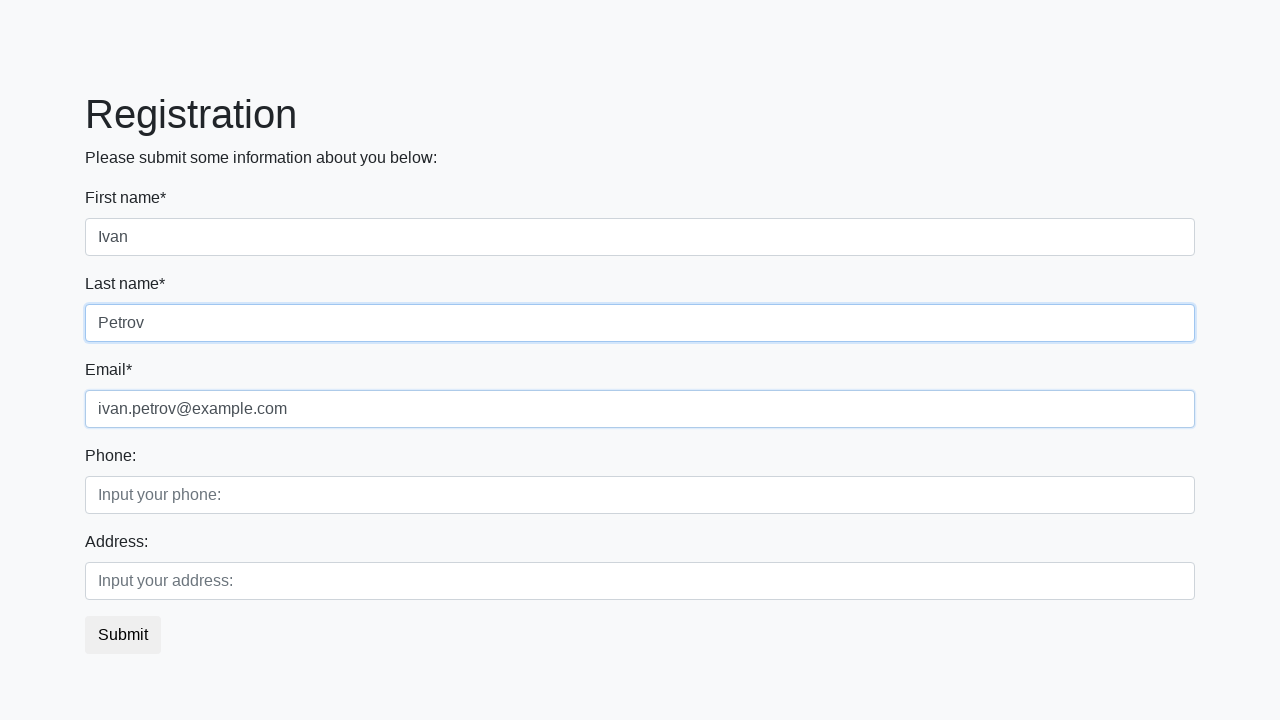

Clicked submit button to register at (123, 635) on button.btn
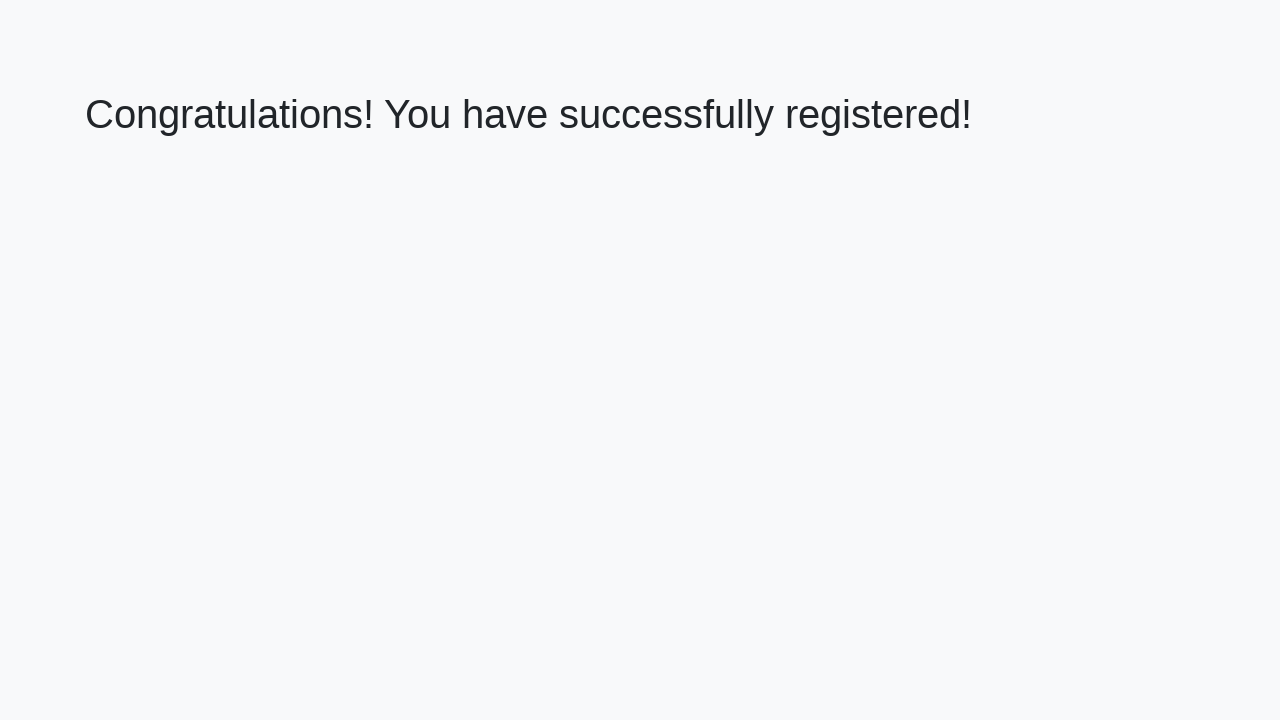

Success page loaded with heading element visible
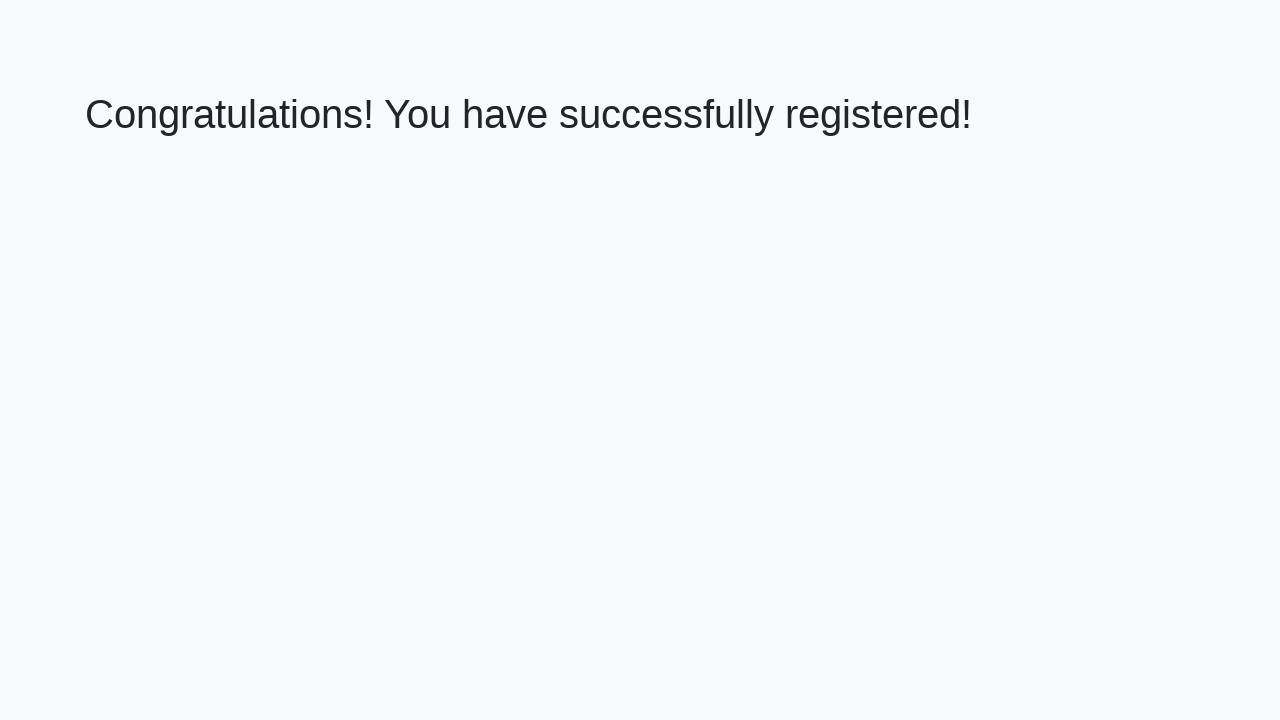

Retrieved heading text from success page
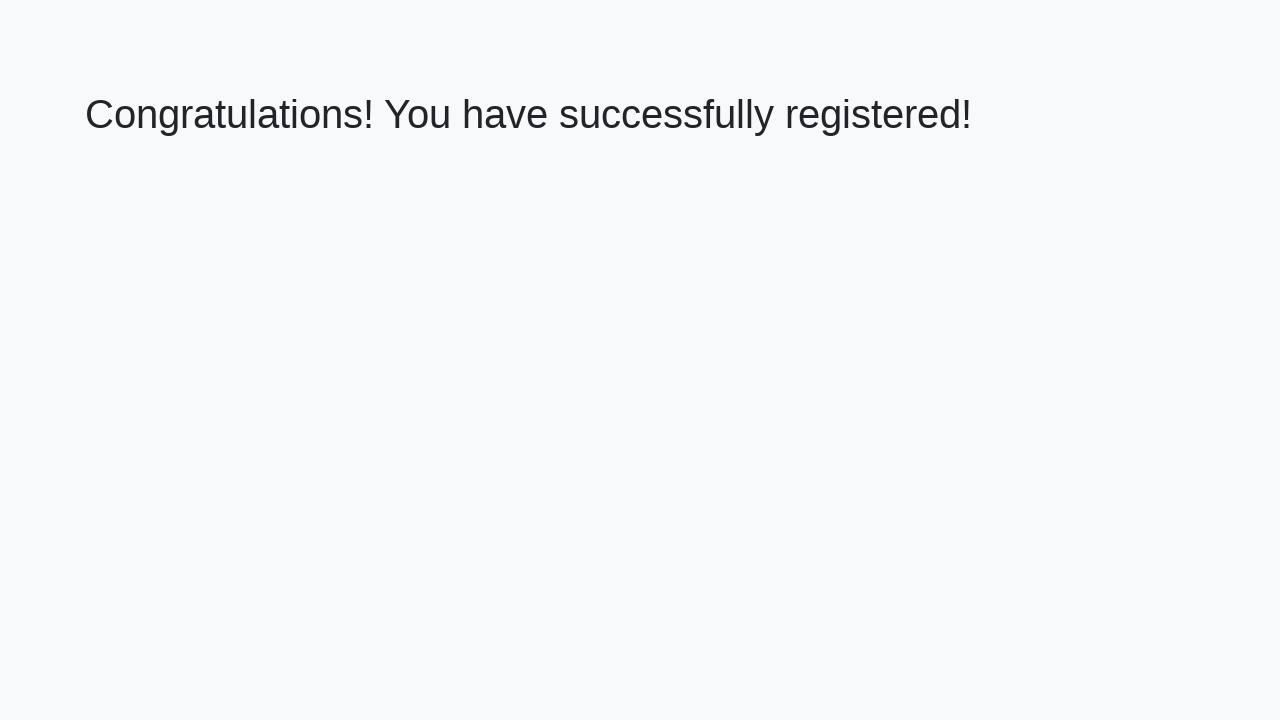

Verified success message: 'Congratulations! You have successfully registered!'
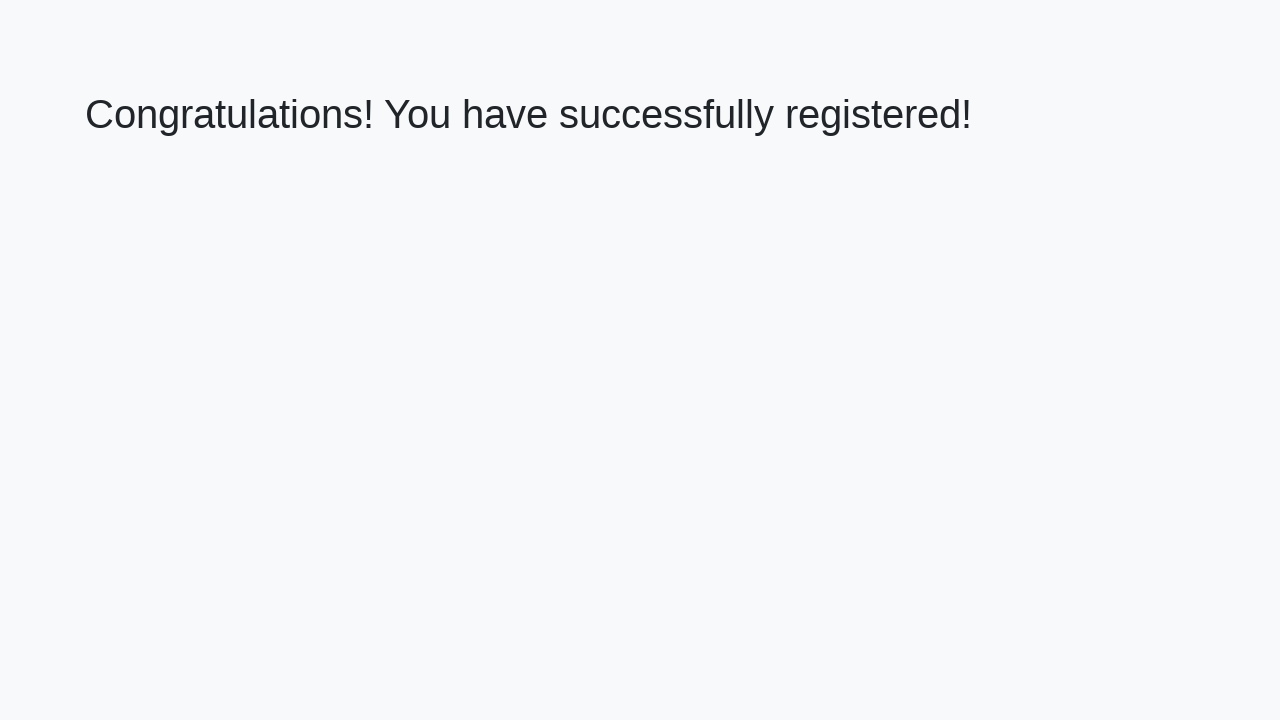

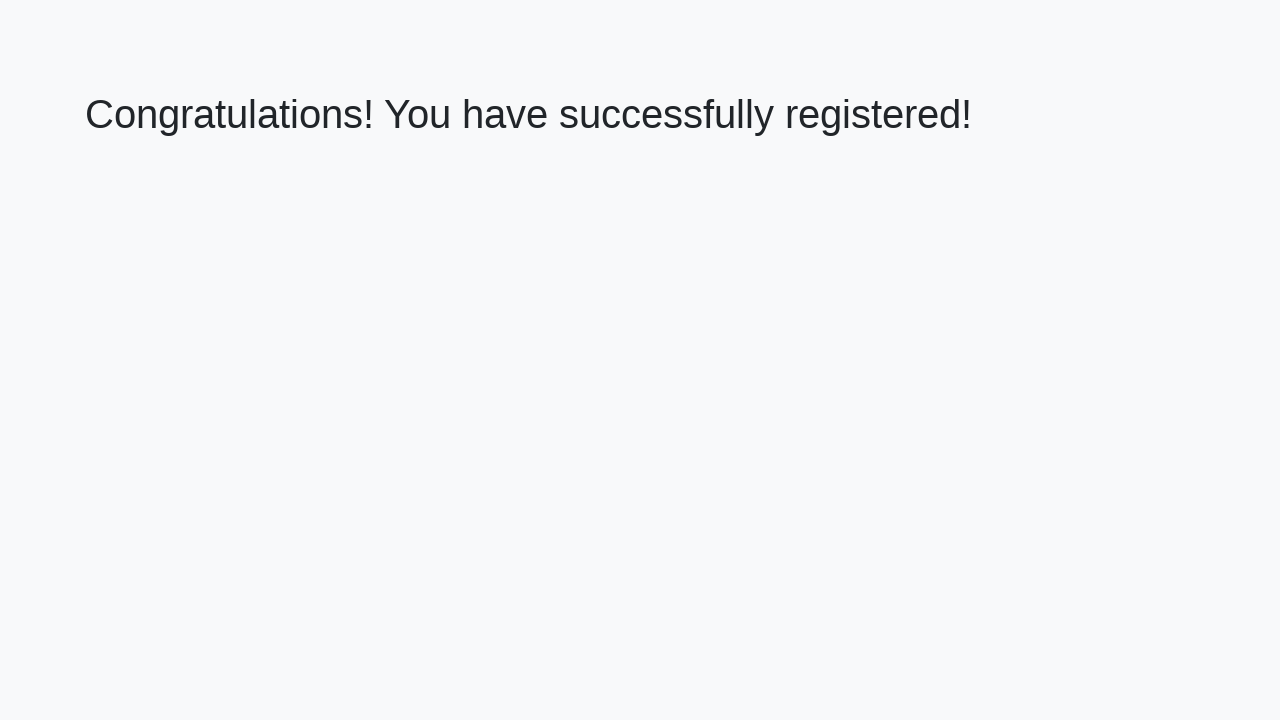